Tests date picker functionality by clearing the existing date and entering a new date value

Starting URL: https://demoqa.com/date-picker

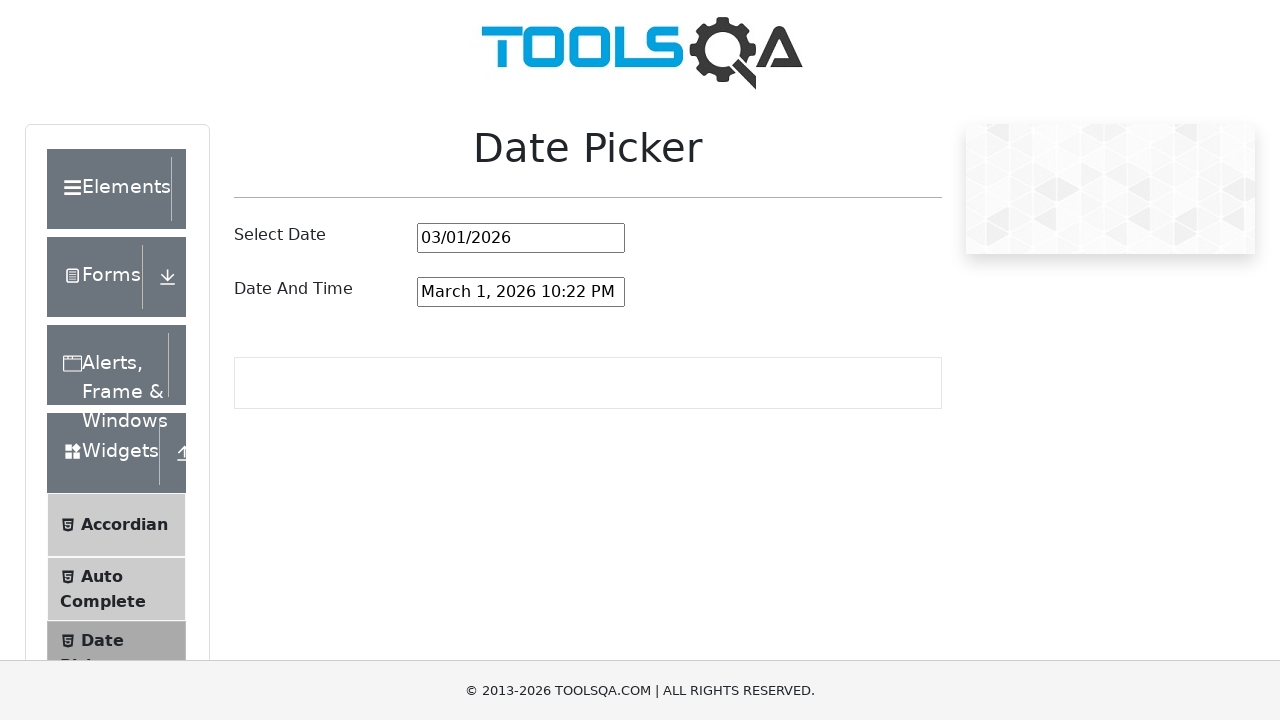

Located the date picker input field
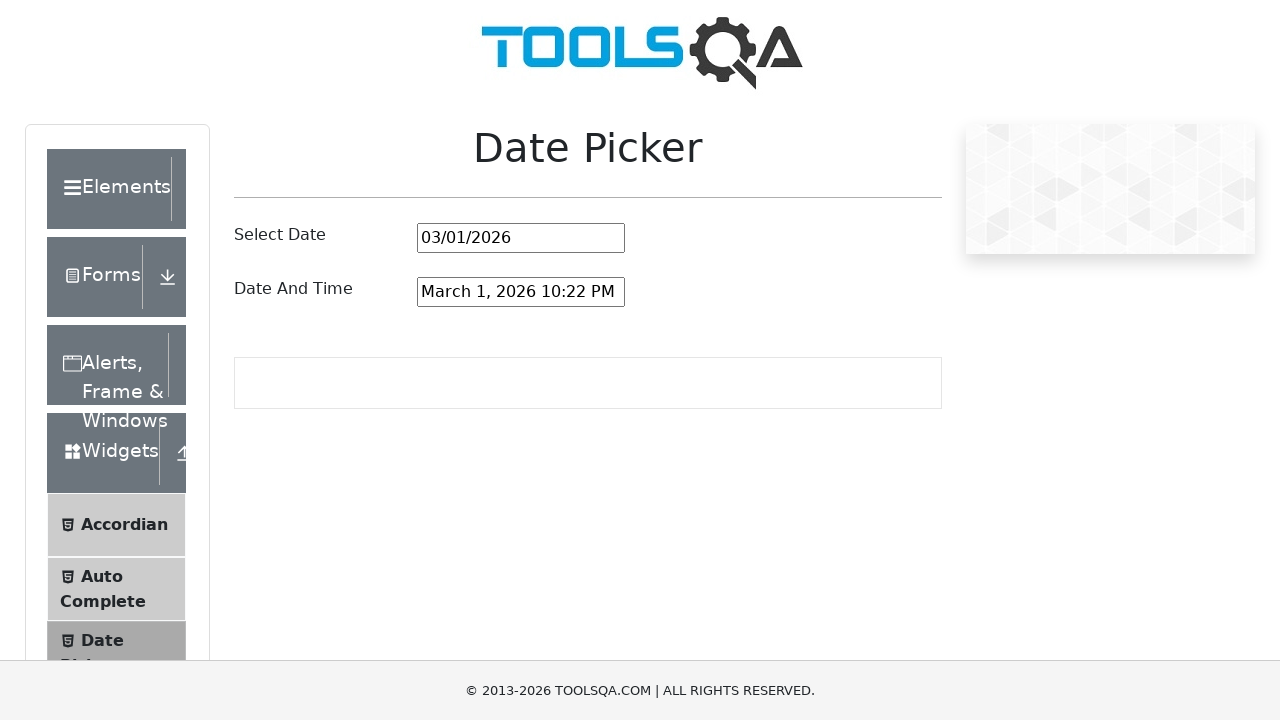

Clicked on the date picker input field at (521, 238) on #datePickerMonthYearInput
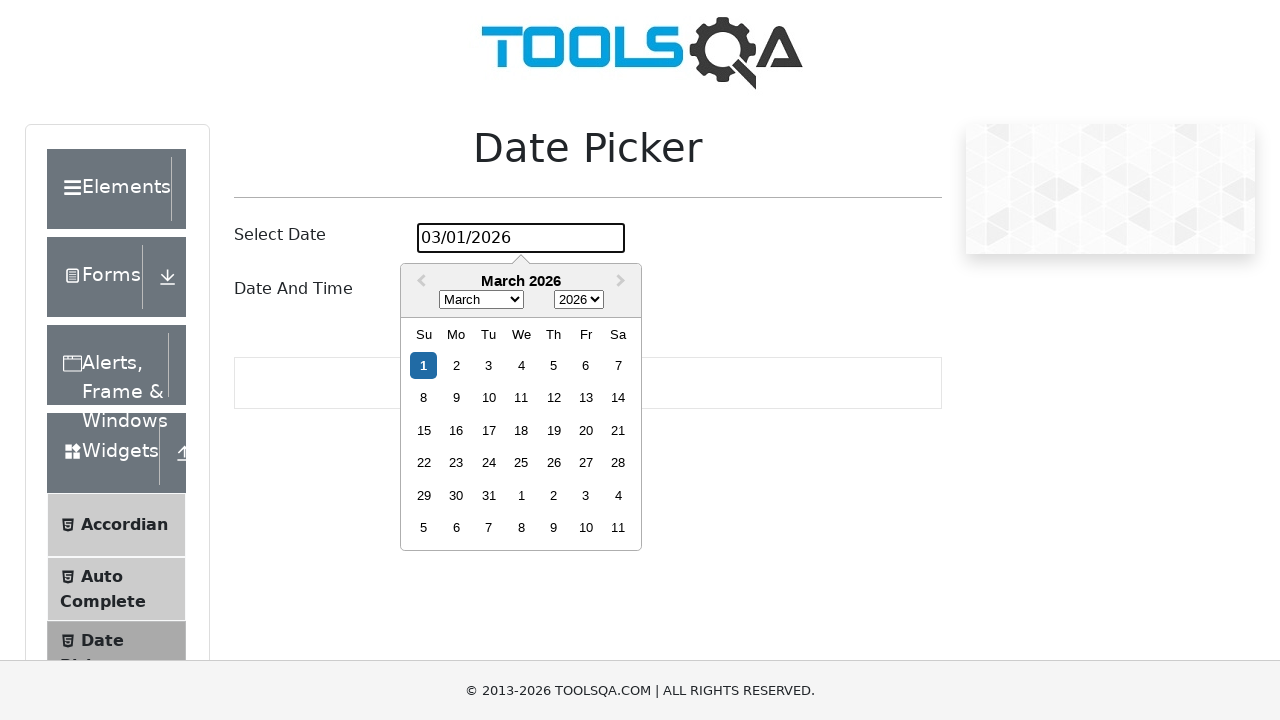

Selected all text in the date picker input on #datePickerMonthYearInput
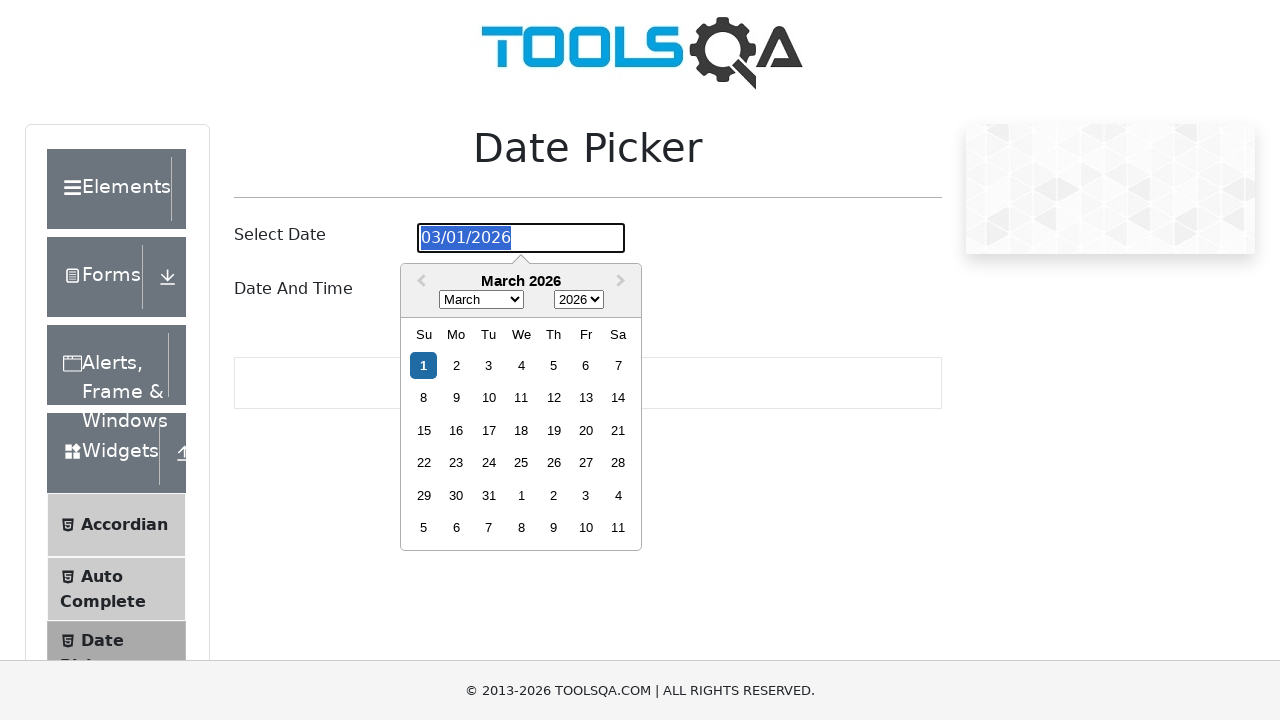

Deleted the existing date value on #datePickerMonthYearInput
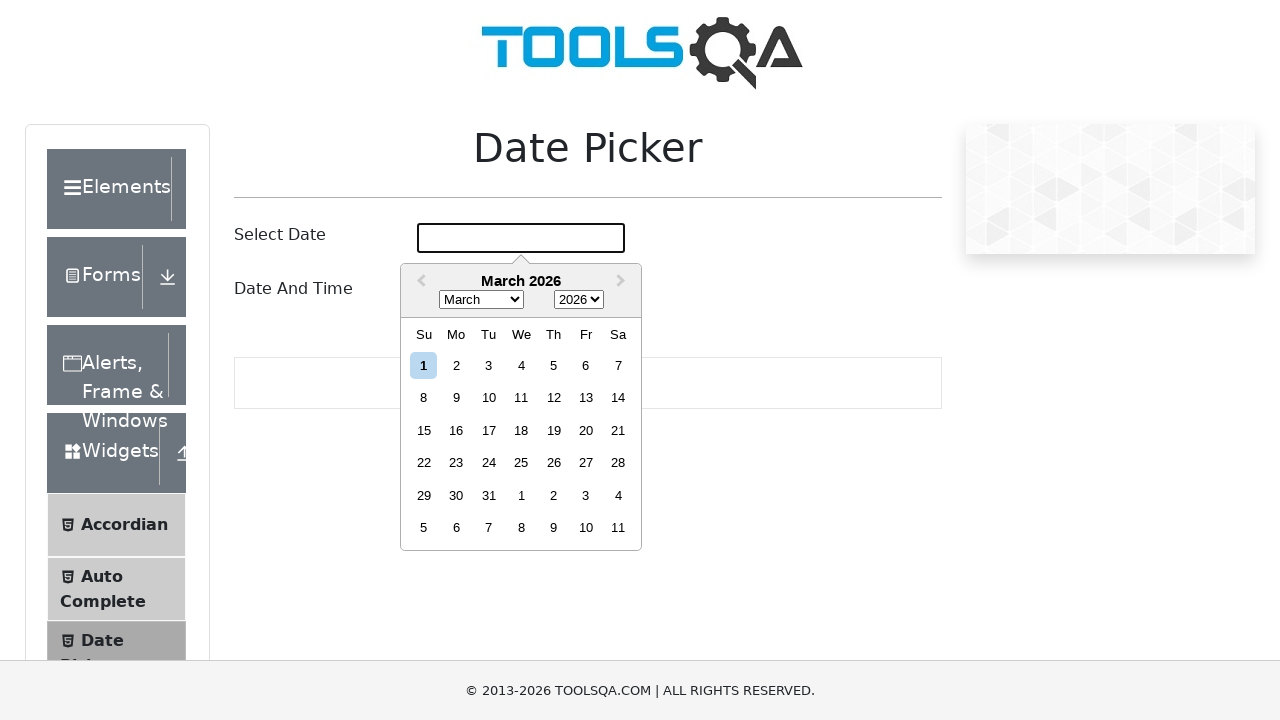

Entered new date value '10/10/2024' into the date picker on #datePickerMonthYearInput
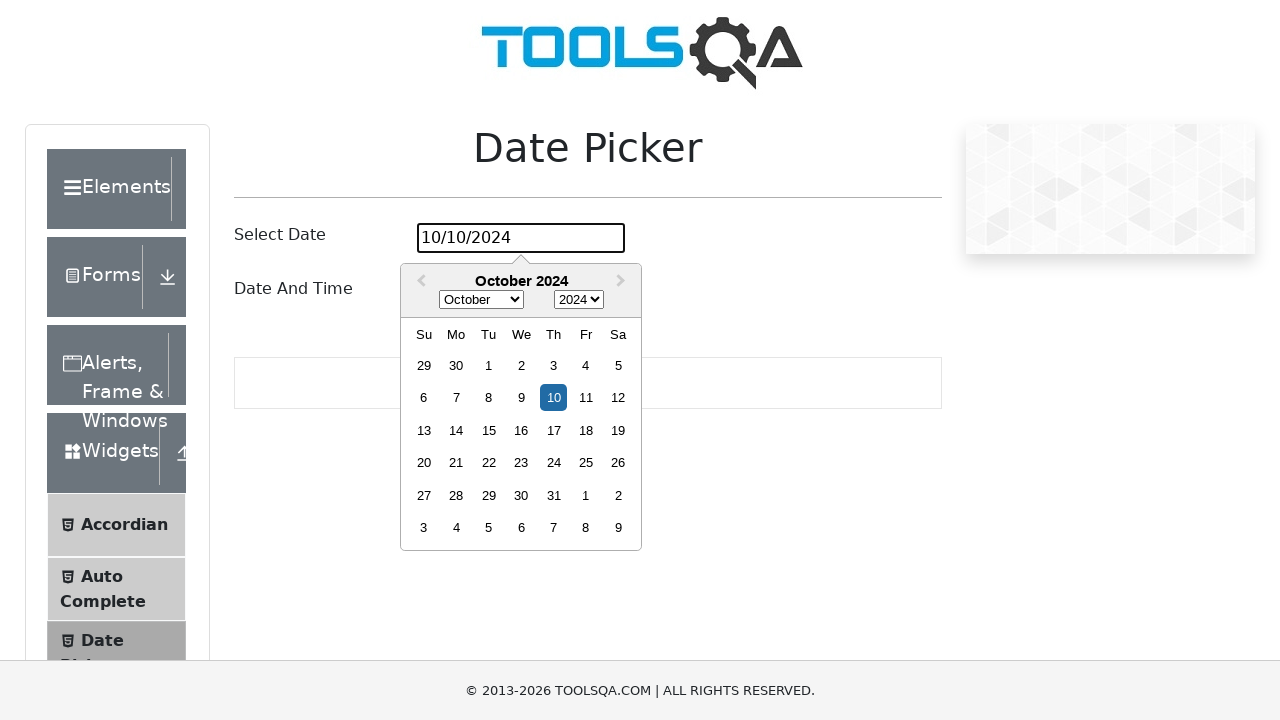

Pressed Enter to confirm the new date on #datePickerMonthYearInput
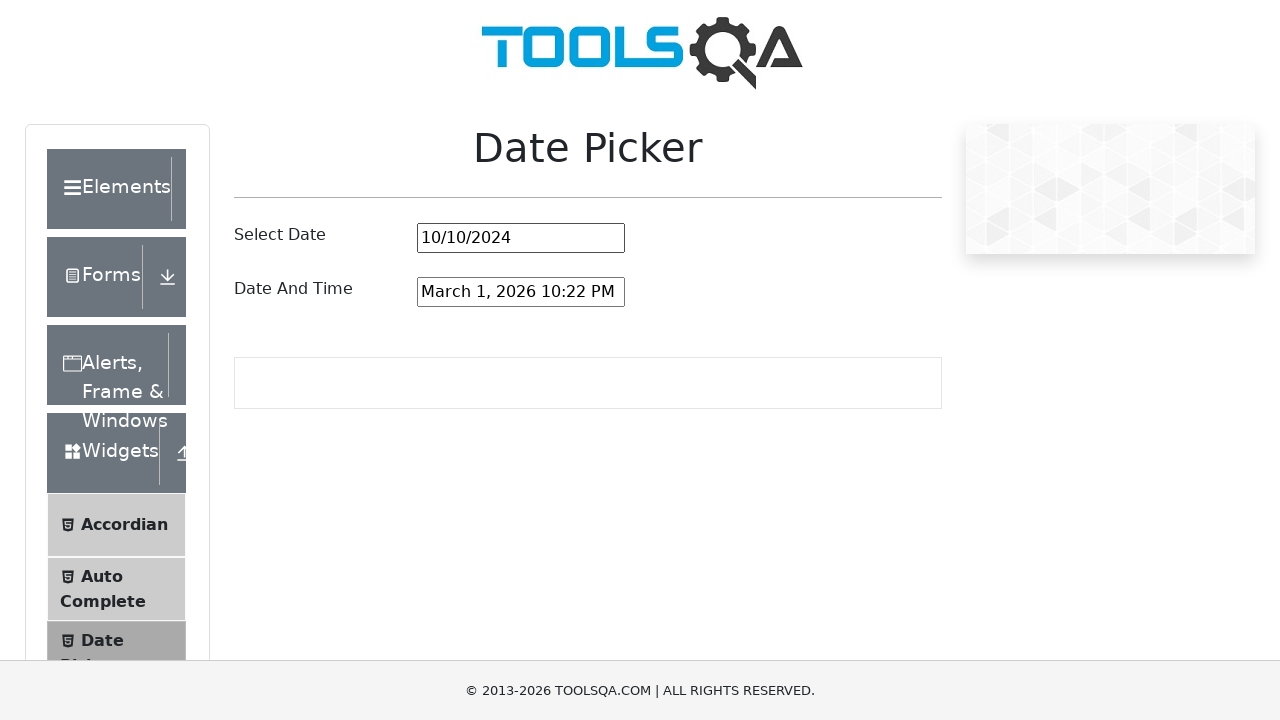

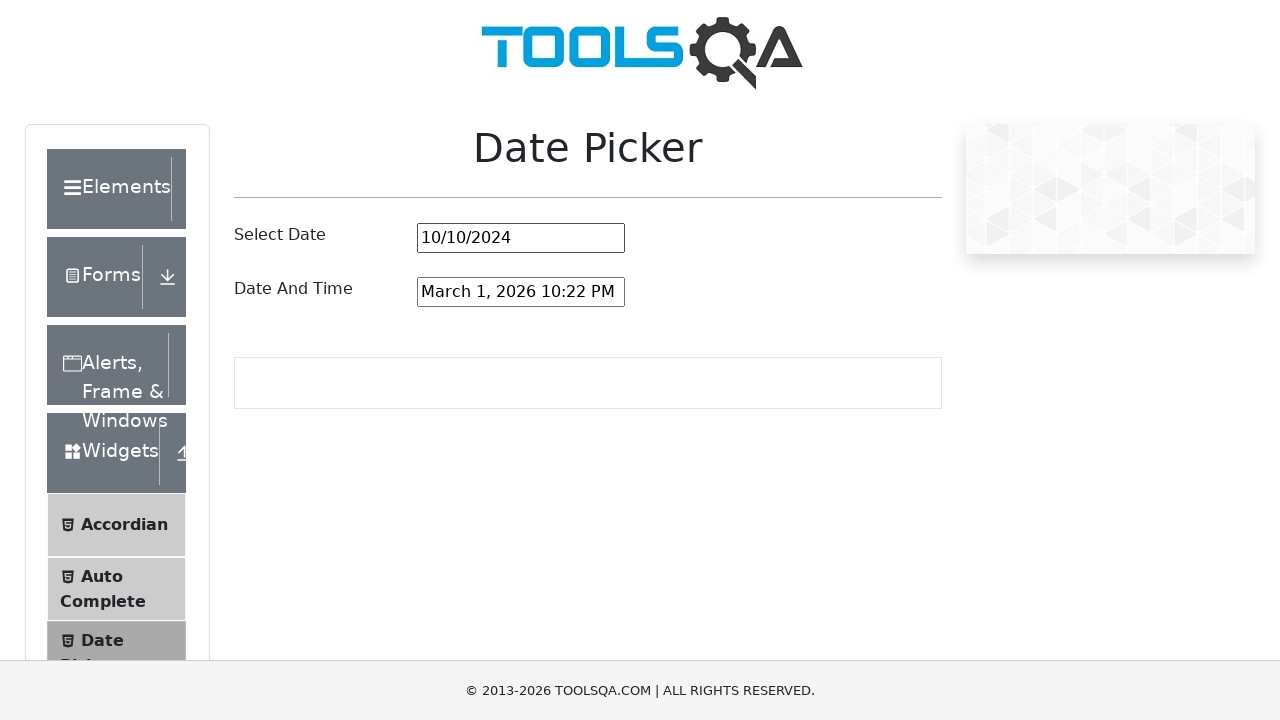